Tests product search and add to cart functionality by searching for products containing 'ca', adding specific items to cart, and verifying page elements

Starting URL: https://rahulshettyacademy.com/seleniumPractise/#/

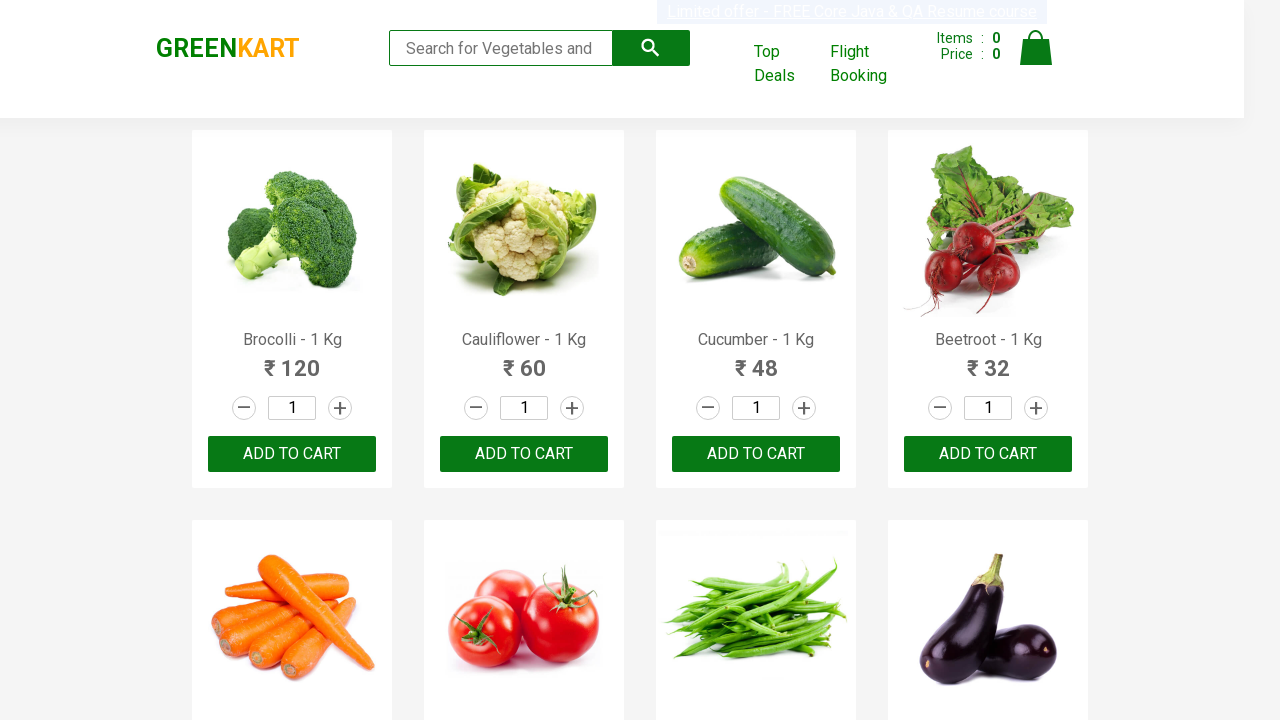

Filled search field with 'ca' to search for products on .search-keyword
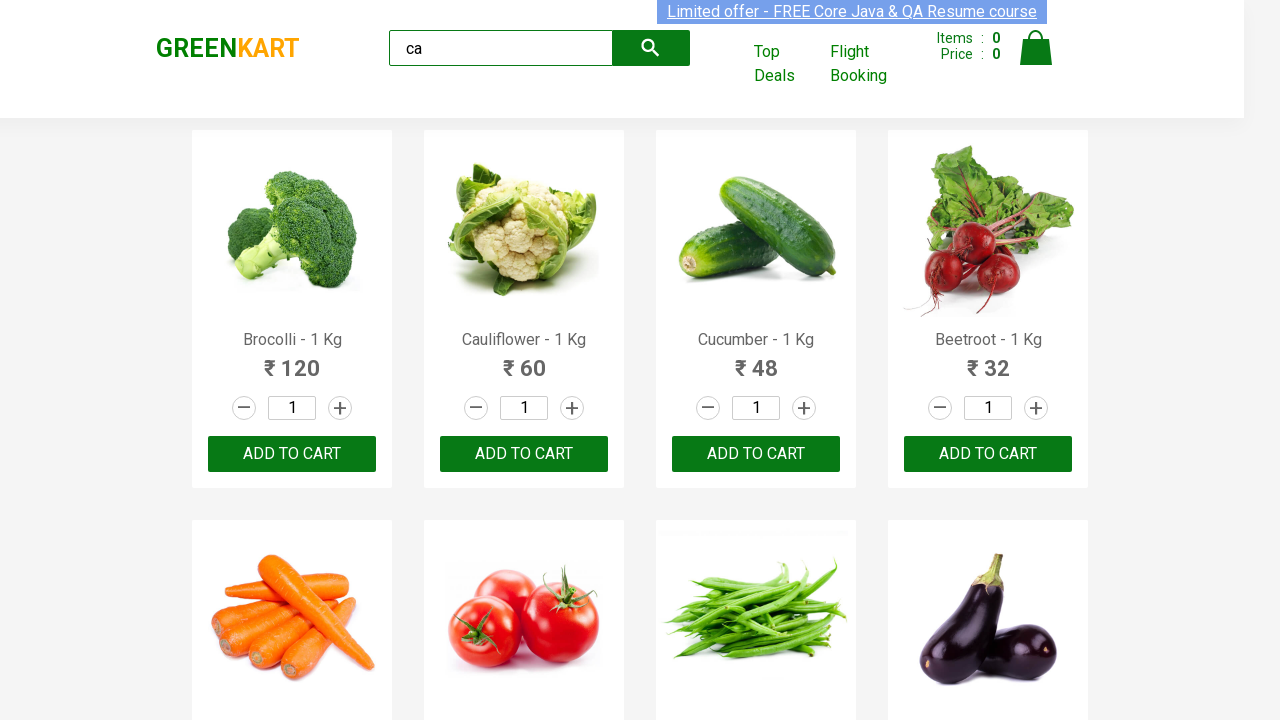

Waited for products to become visible
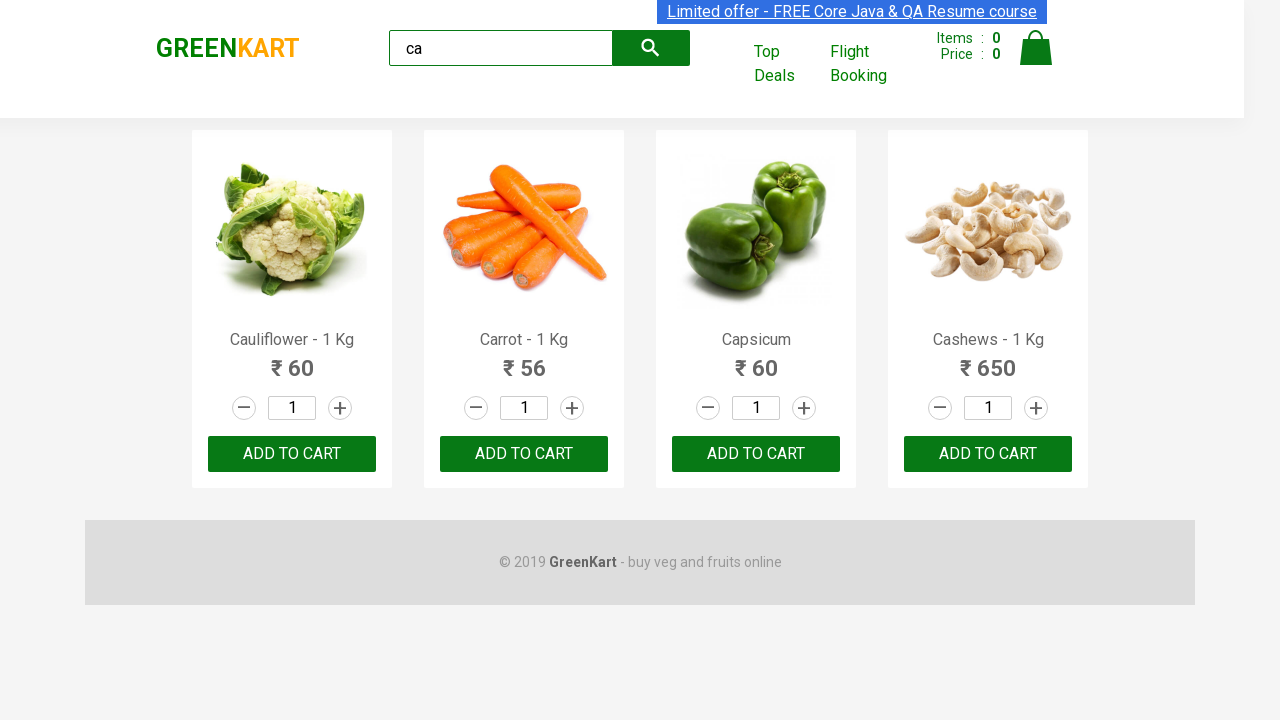

Clicked ADD TO CART button for the second product at (524, 454) on .products .product >> nth=1 >> text=ADD TO CART
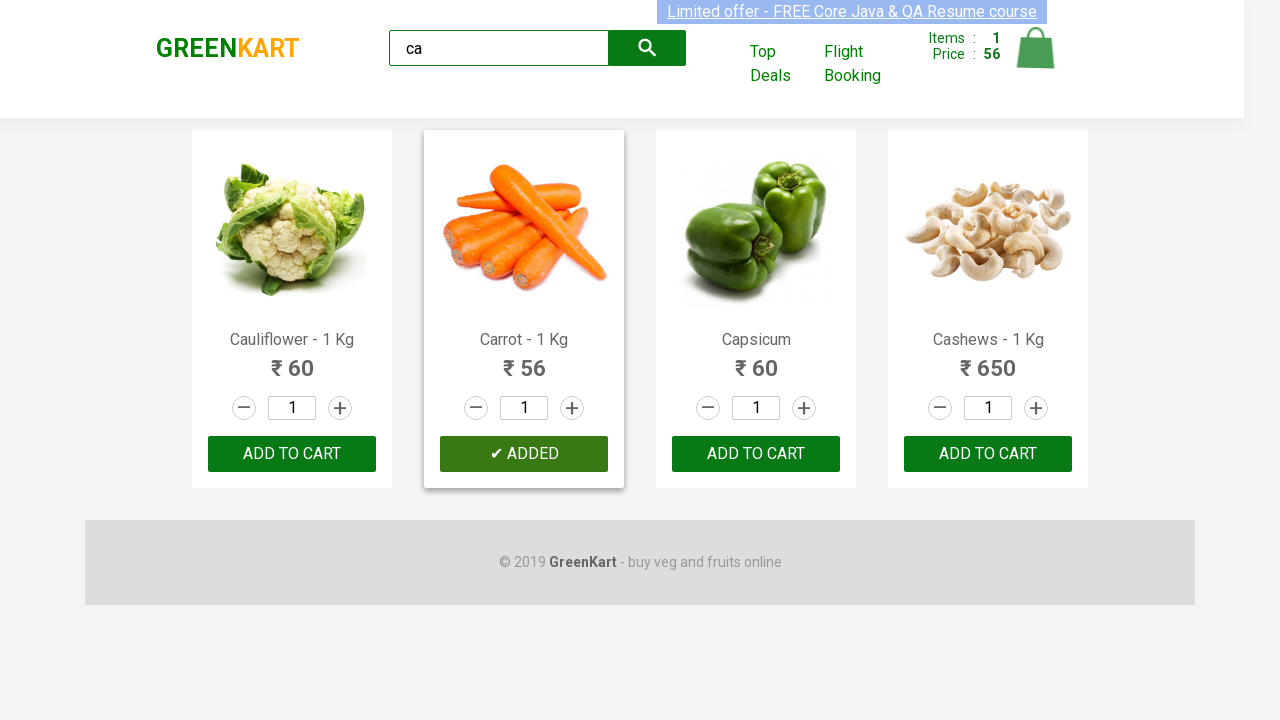

Retrieved all product elements from the page
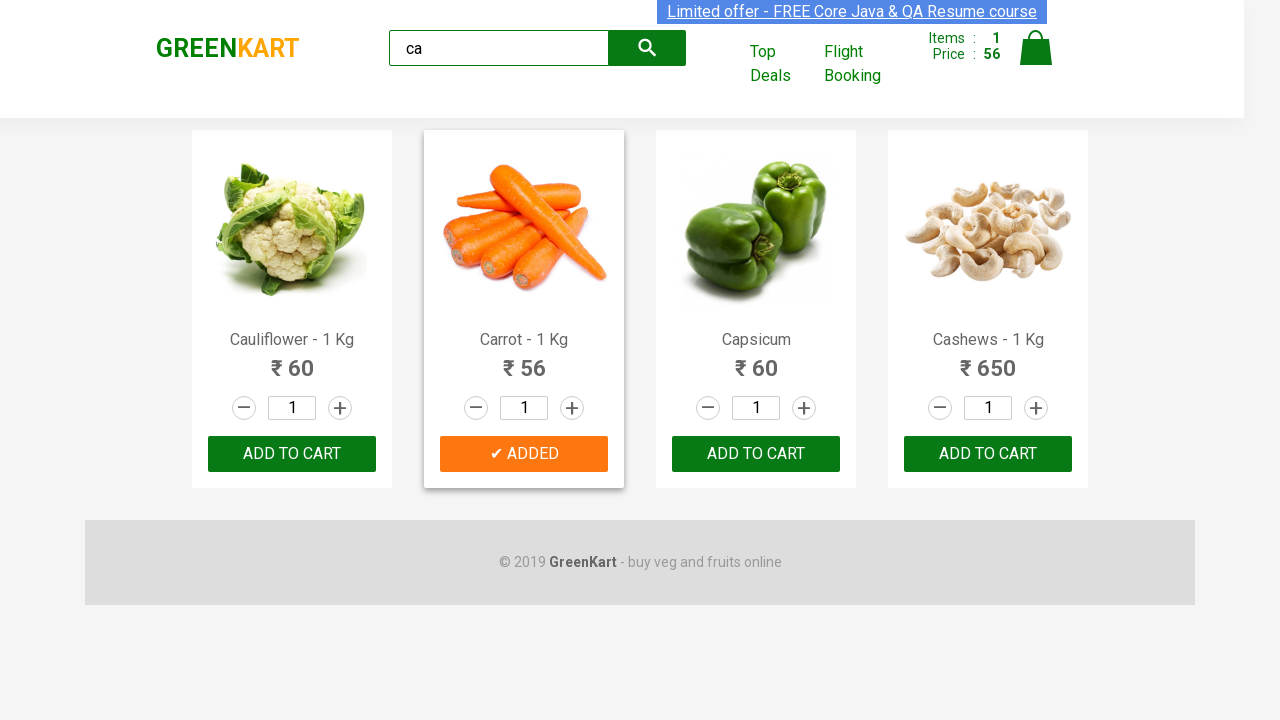

Extracted product name: 'Cauliflower - 1 Kg'
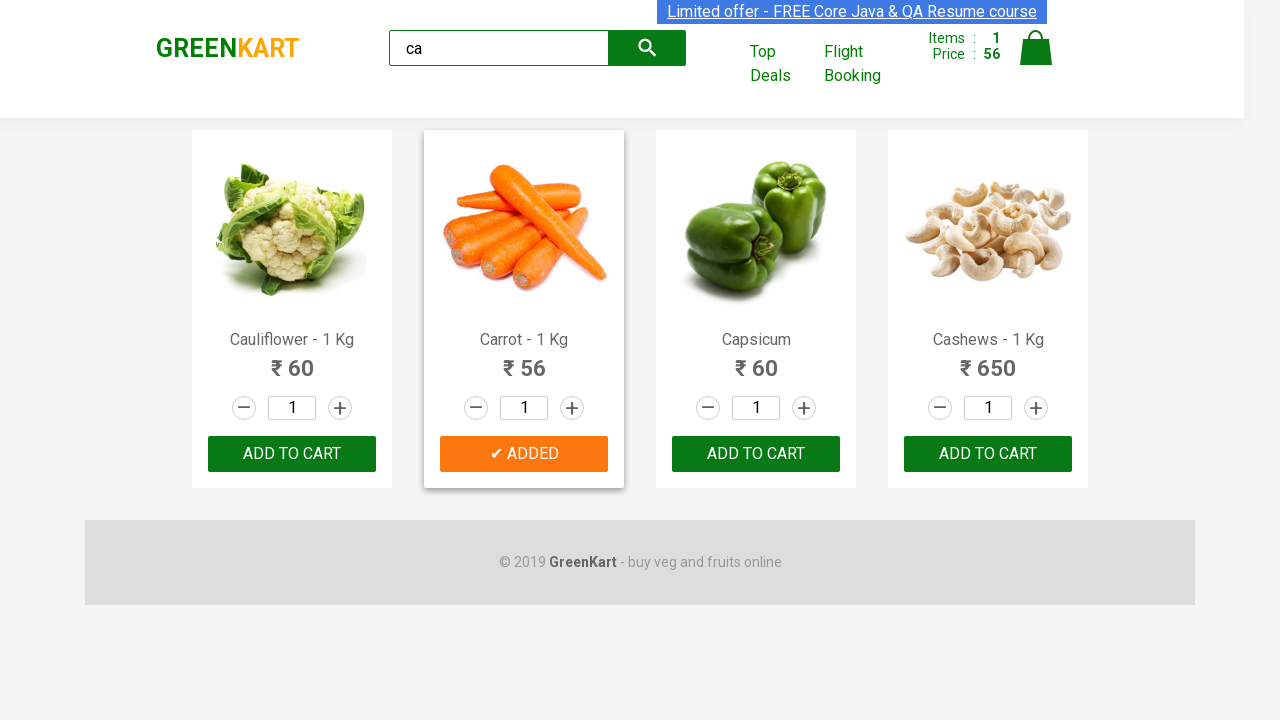

Extracted product name: 'Carrot - 1 Kg'
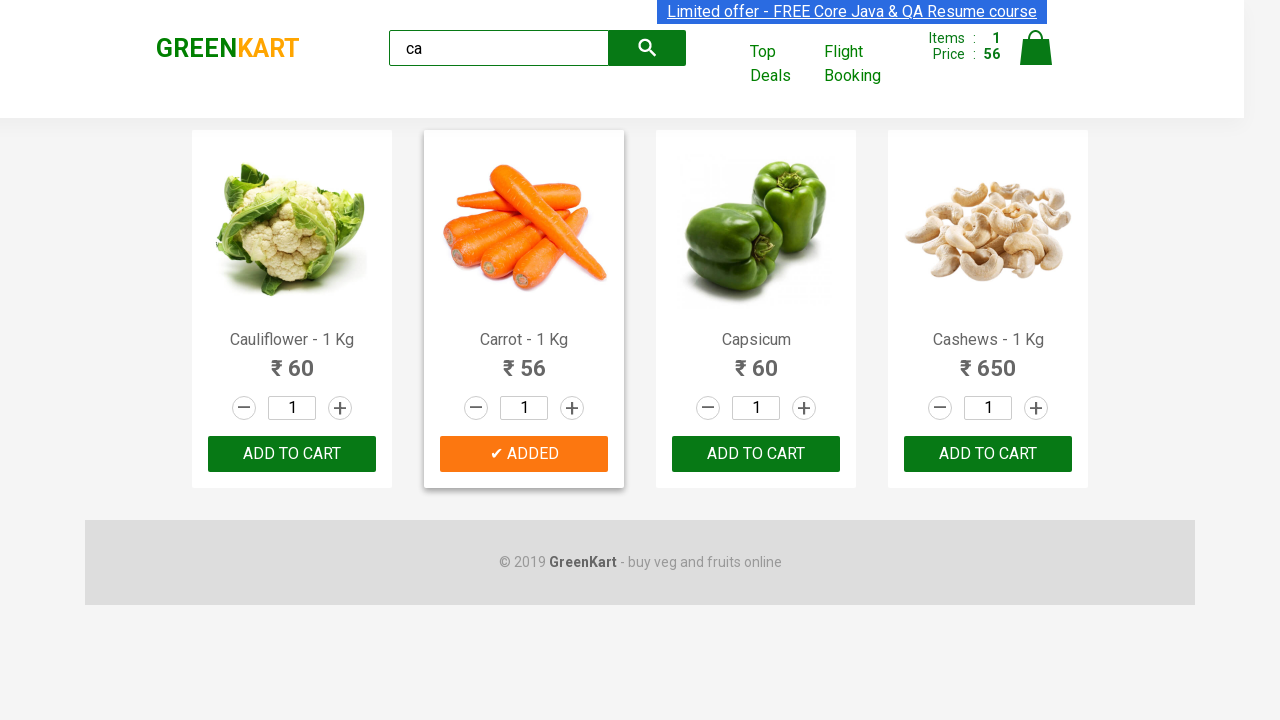

Extracted product name: 'Capsicum'
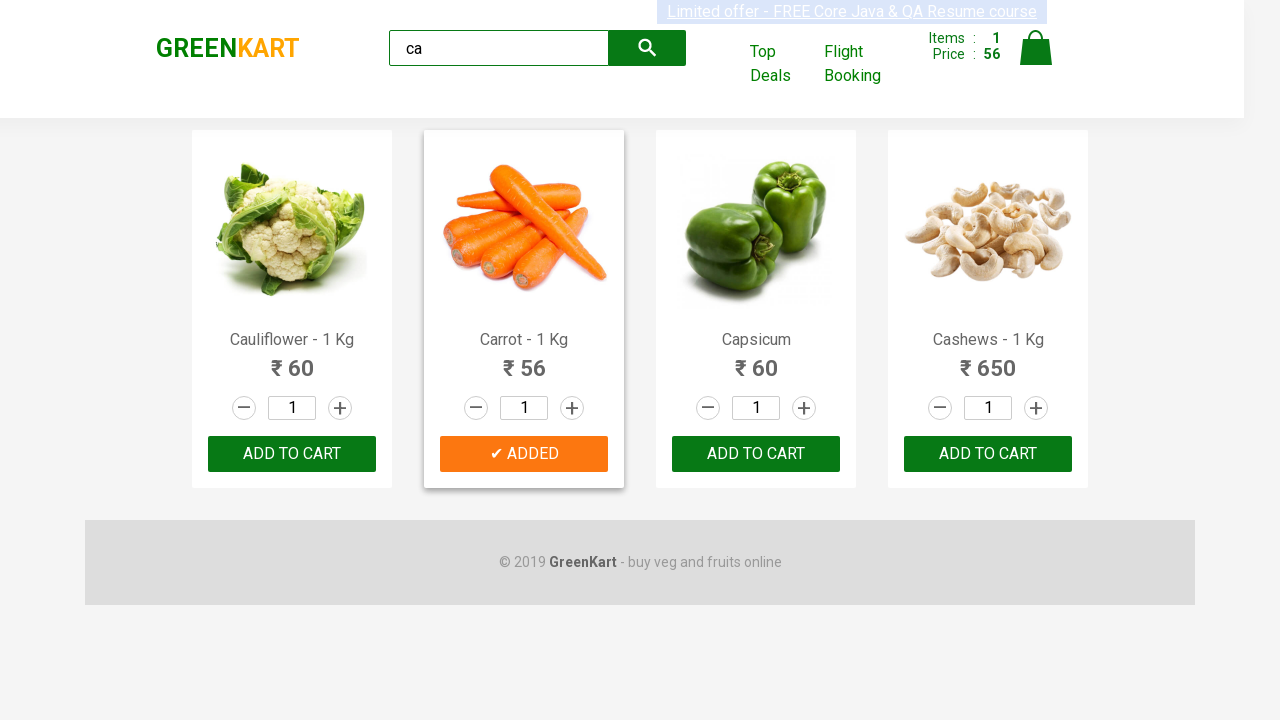

Extracted product name: 'Cashews - 1 Kg'
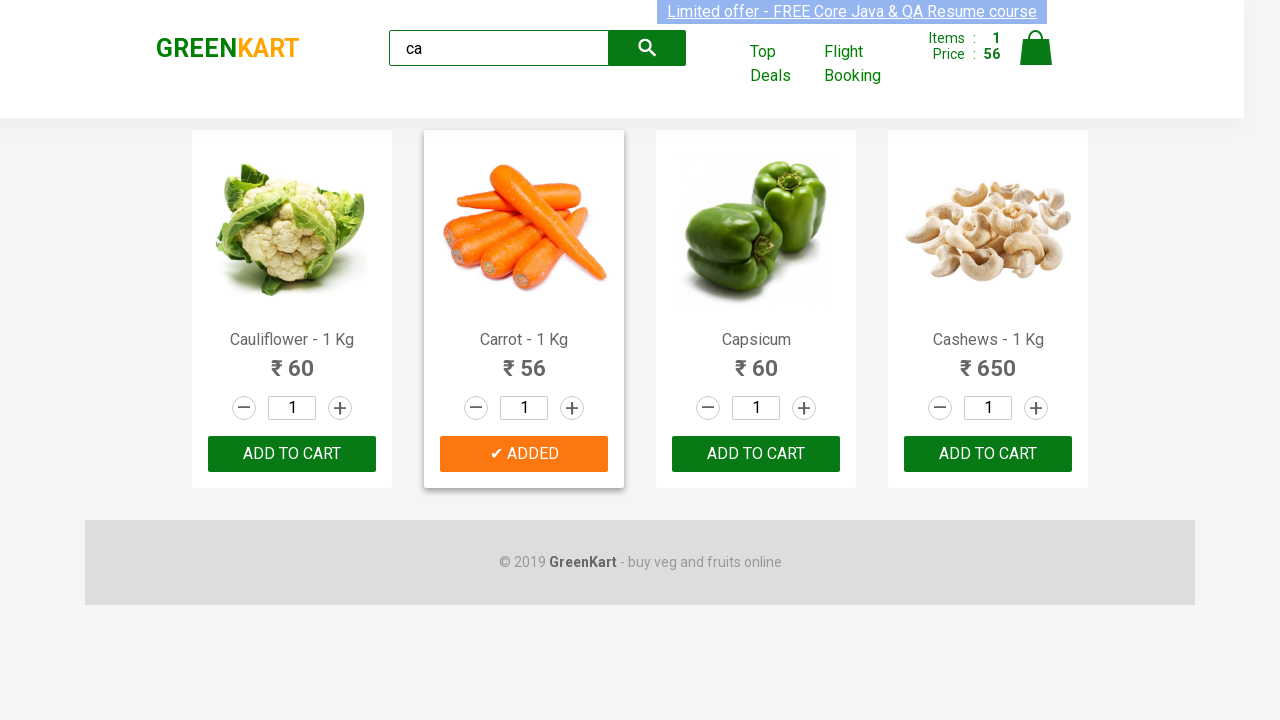

Found Cashews product and clicked ADD TO CART button at (988, 454) on .products .product >> nth=3 >> button
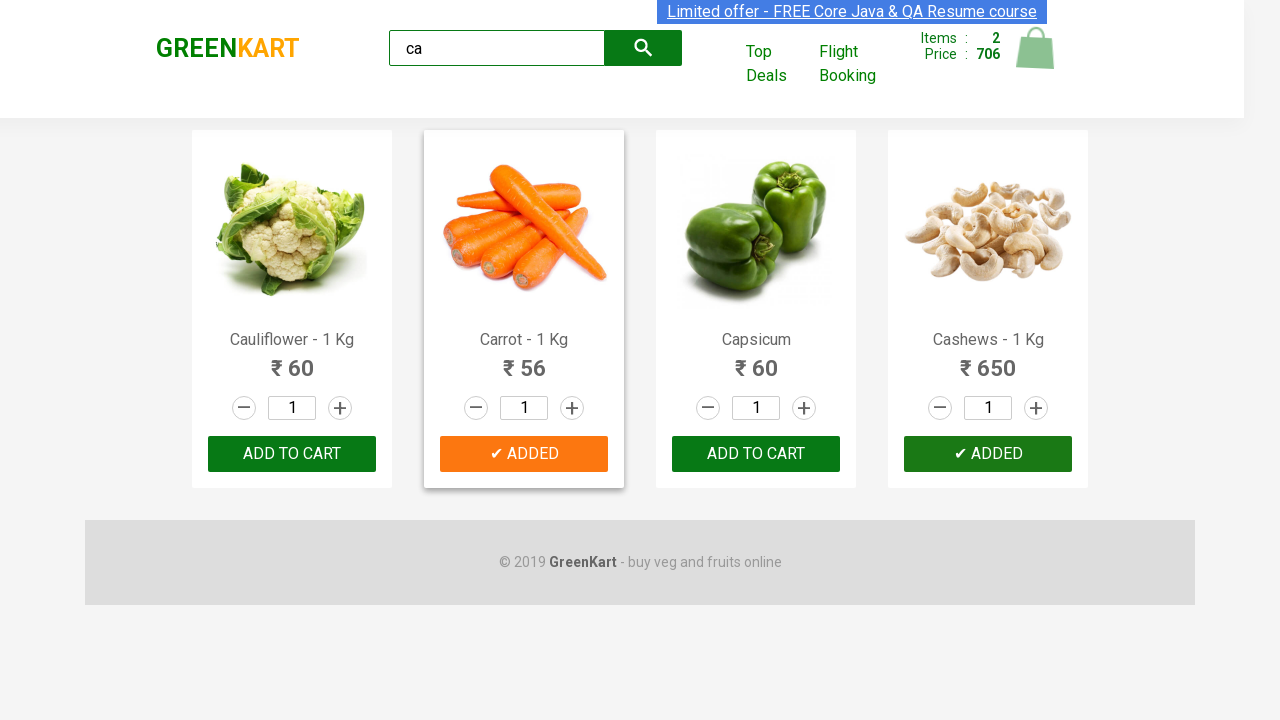

Retrieved brand text: 'GREENKART'
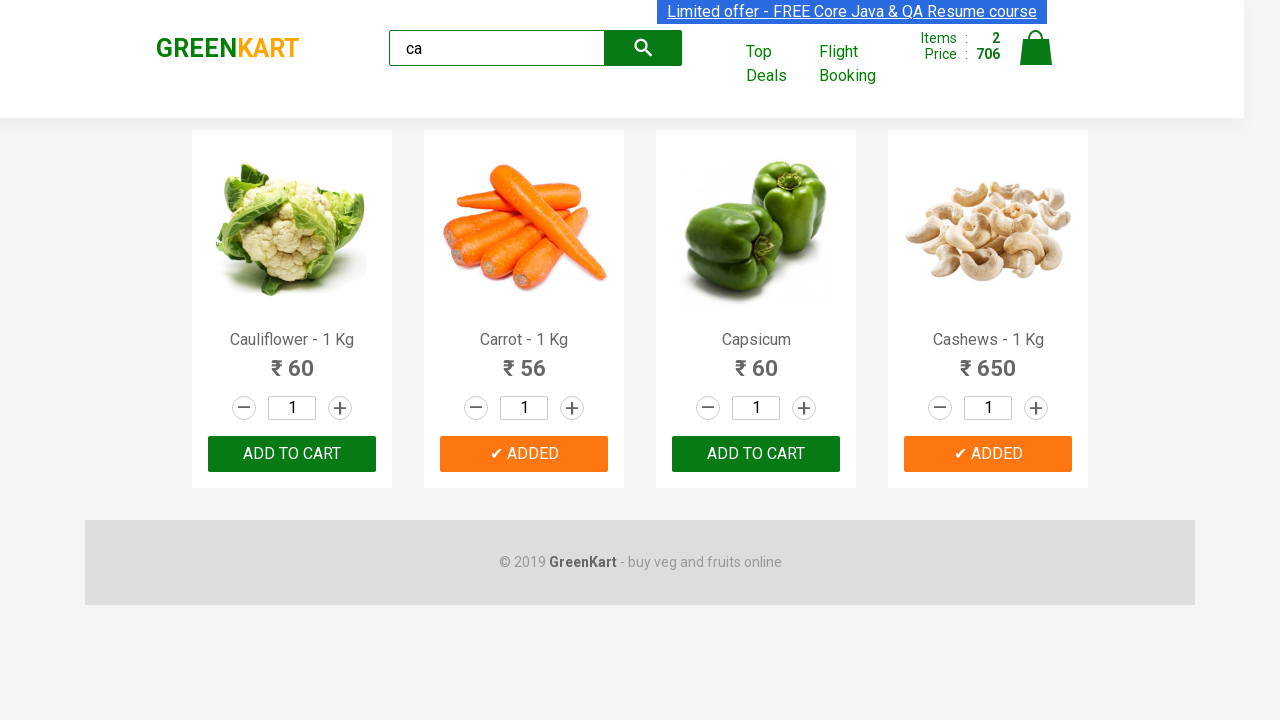

Verified brand text equals 'GREENKART'
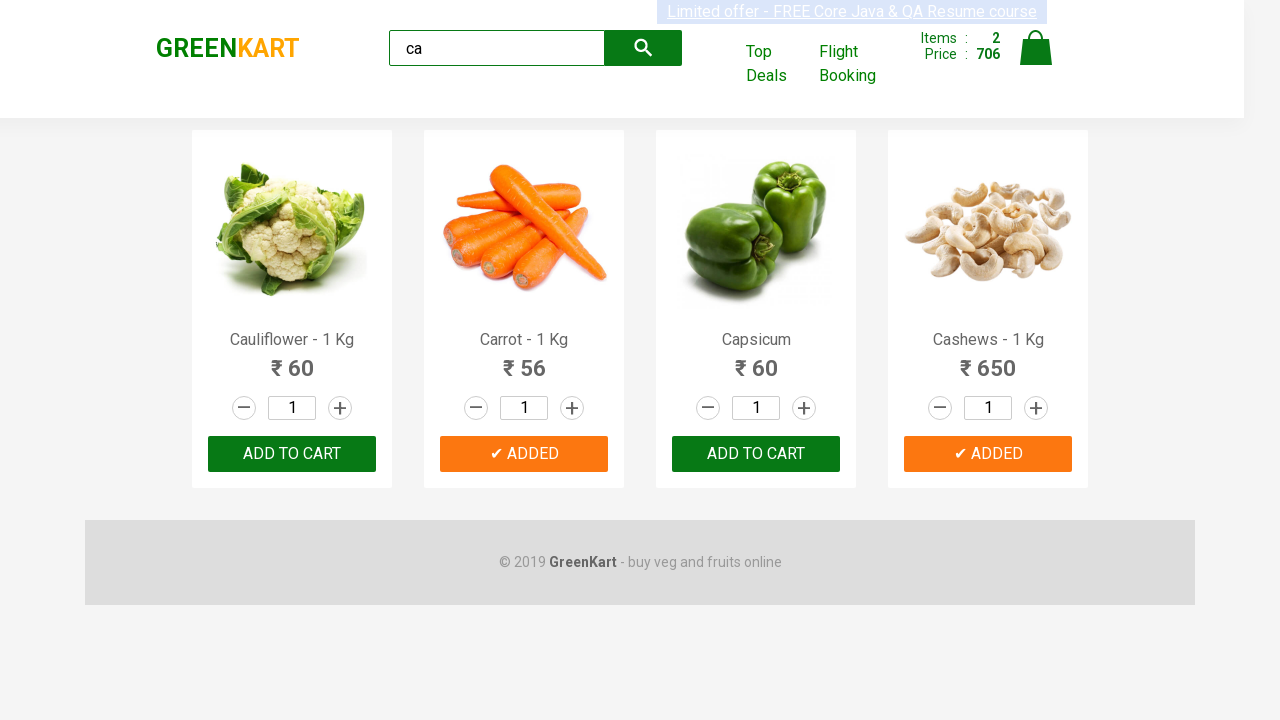

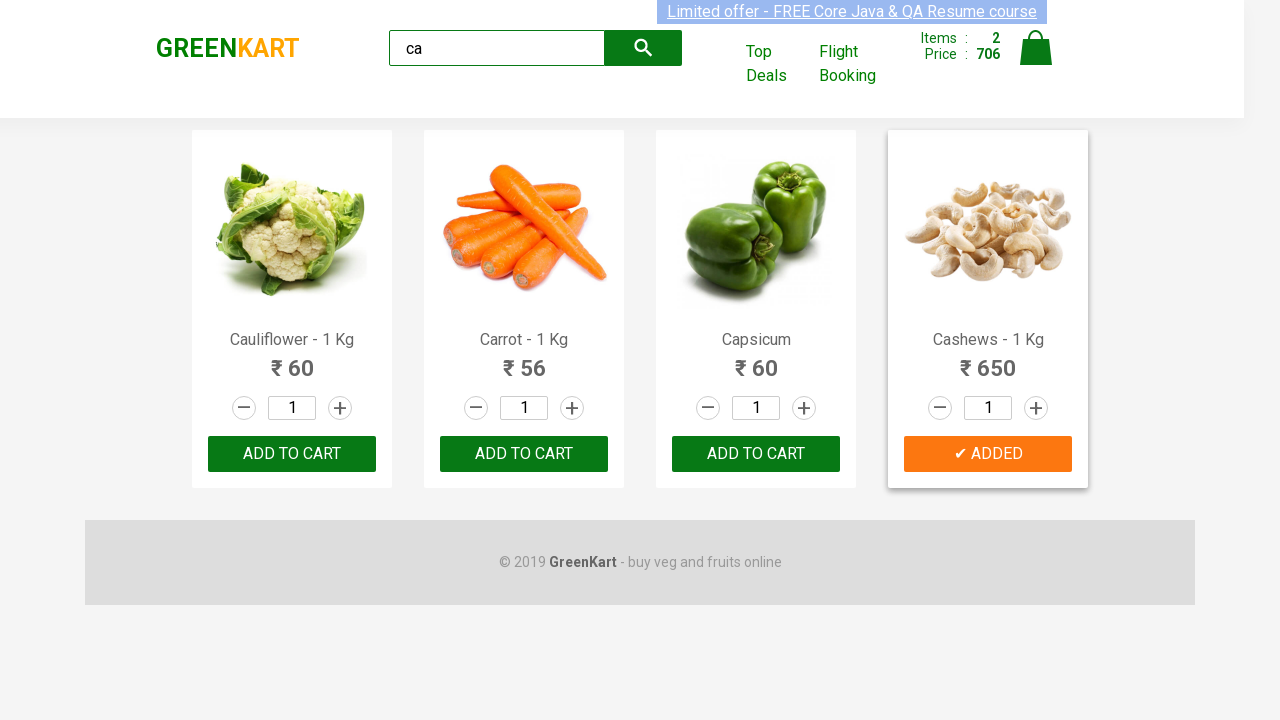